Tests adding a box element by clicking the adder button and verifying it becomes visible

Starting URL: https://www.selenium.dev/selenium/web/dynamic.html

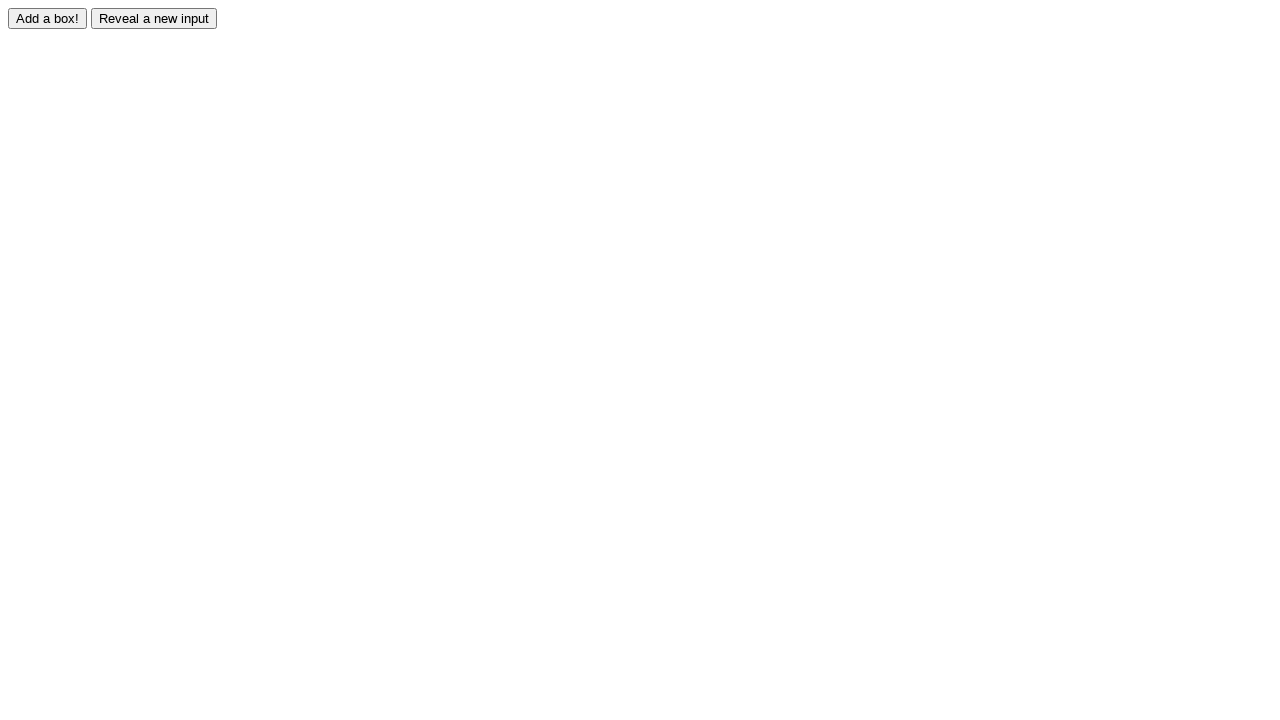

Navigated to dynamic.html test page
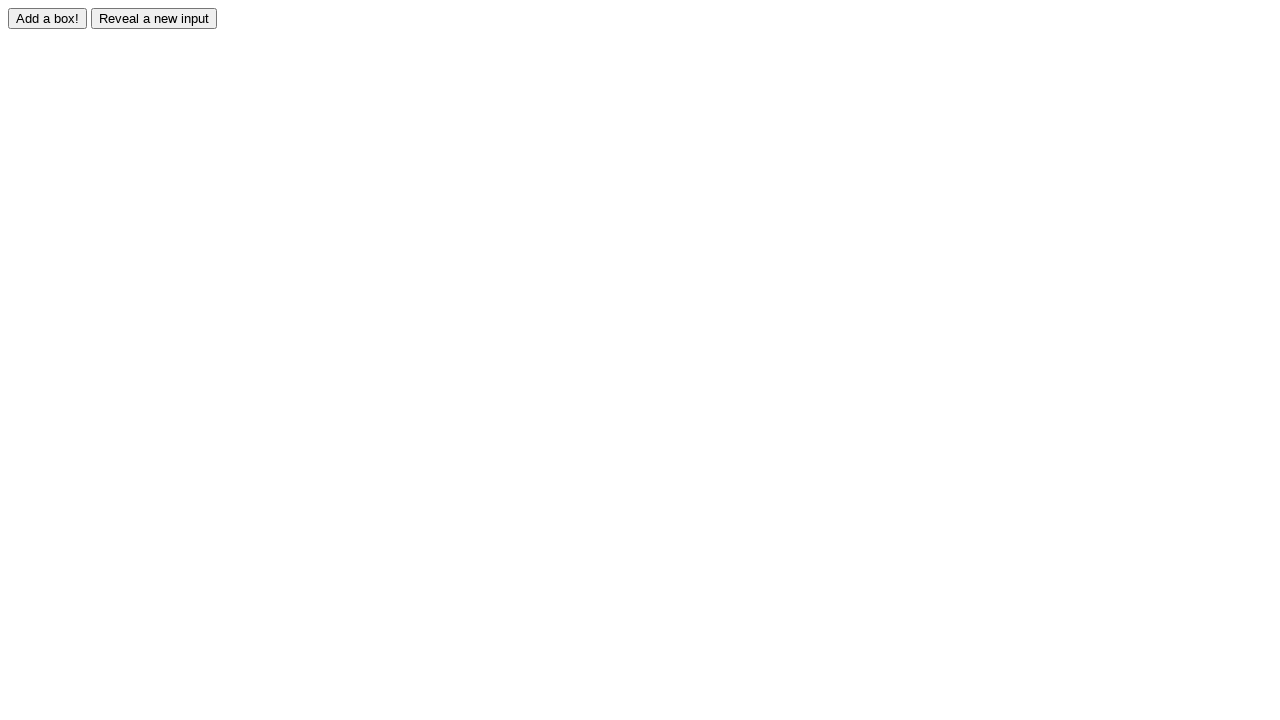

Clicked adder button to add a box element at (48, 18) on #adder
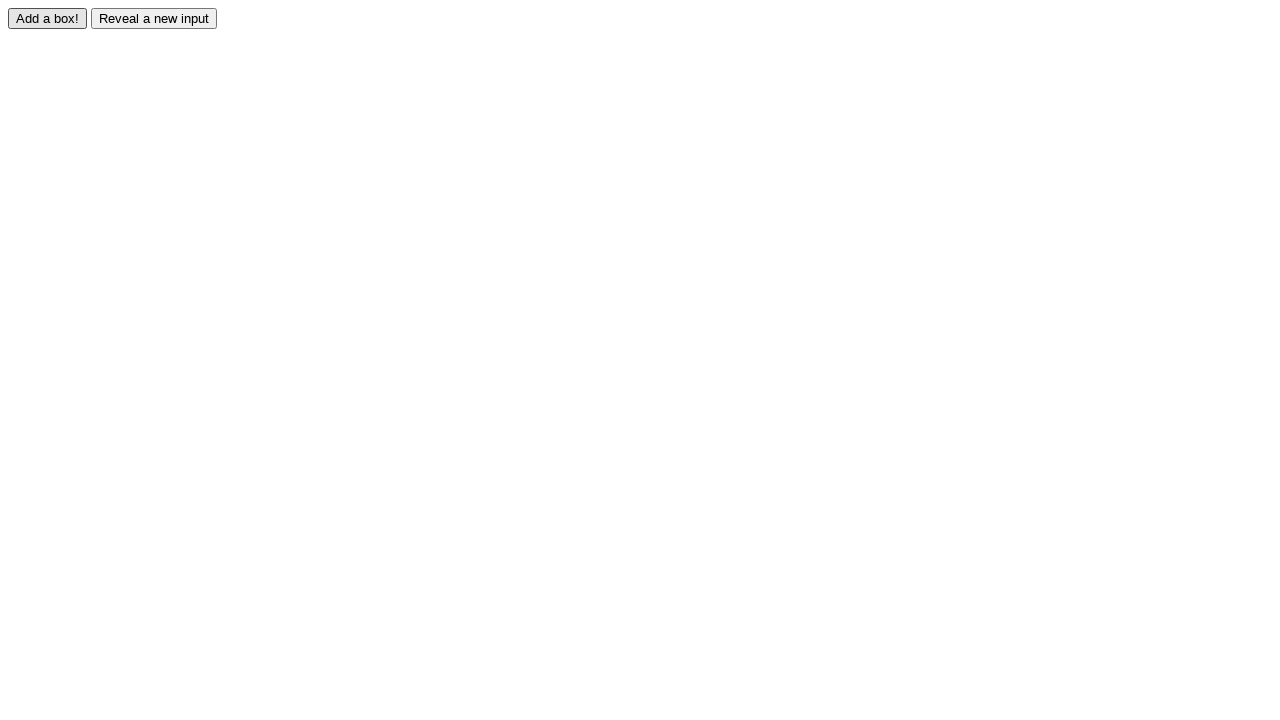

New box element (box0) became visible
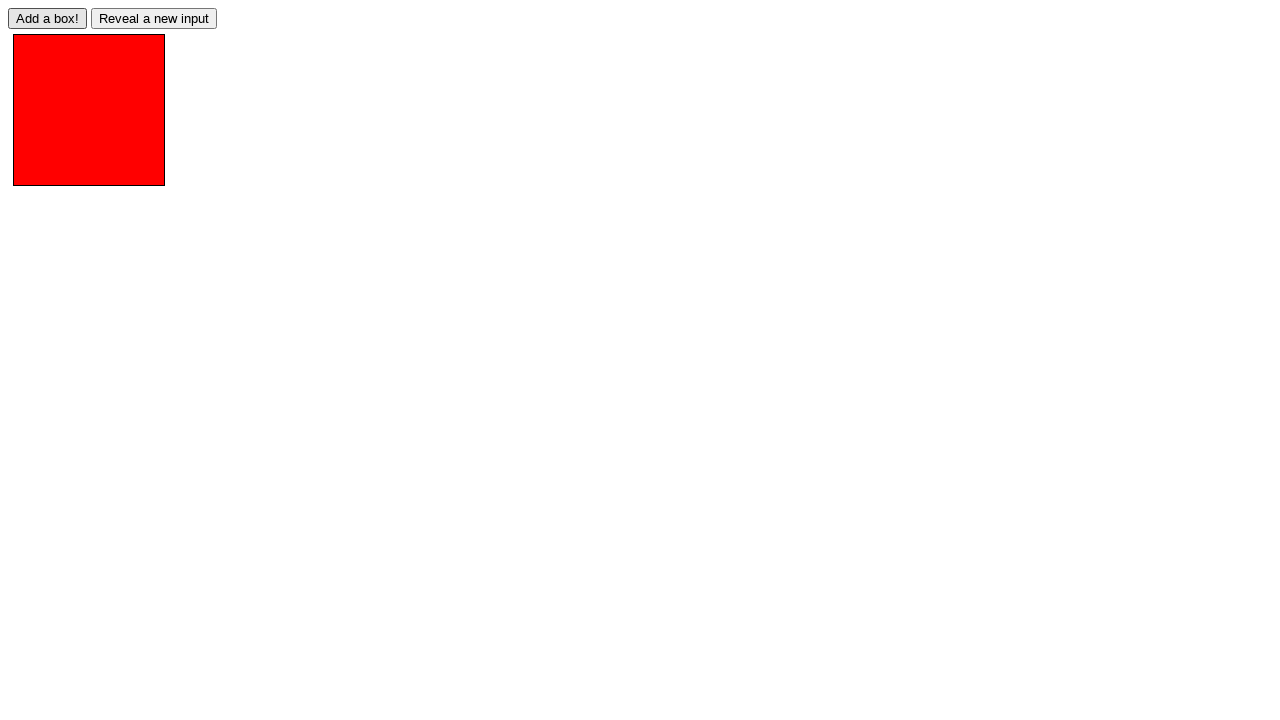

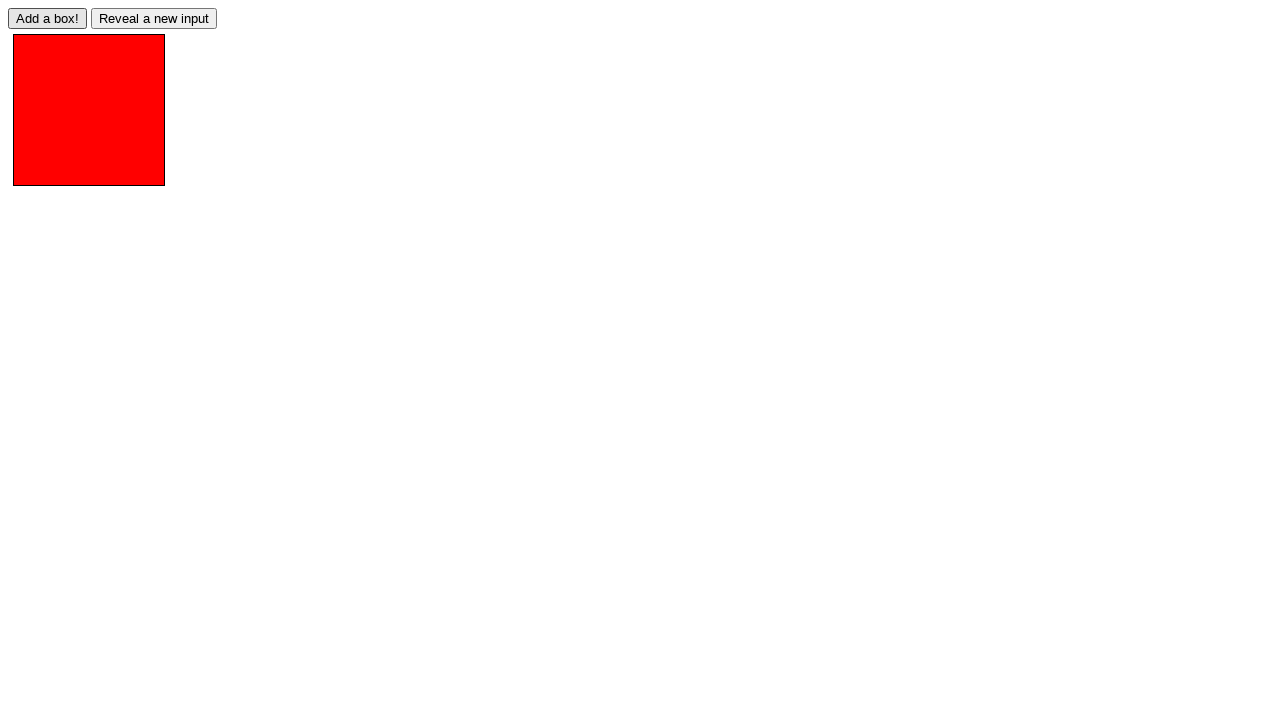